Tests Playwright's auto-waiting functionality by clicking an AJAX button and verifying that the success message appears after the data loads.

Starting URL: http://www.uitestingplayground.com/ajax

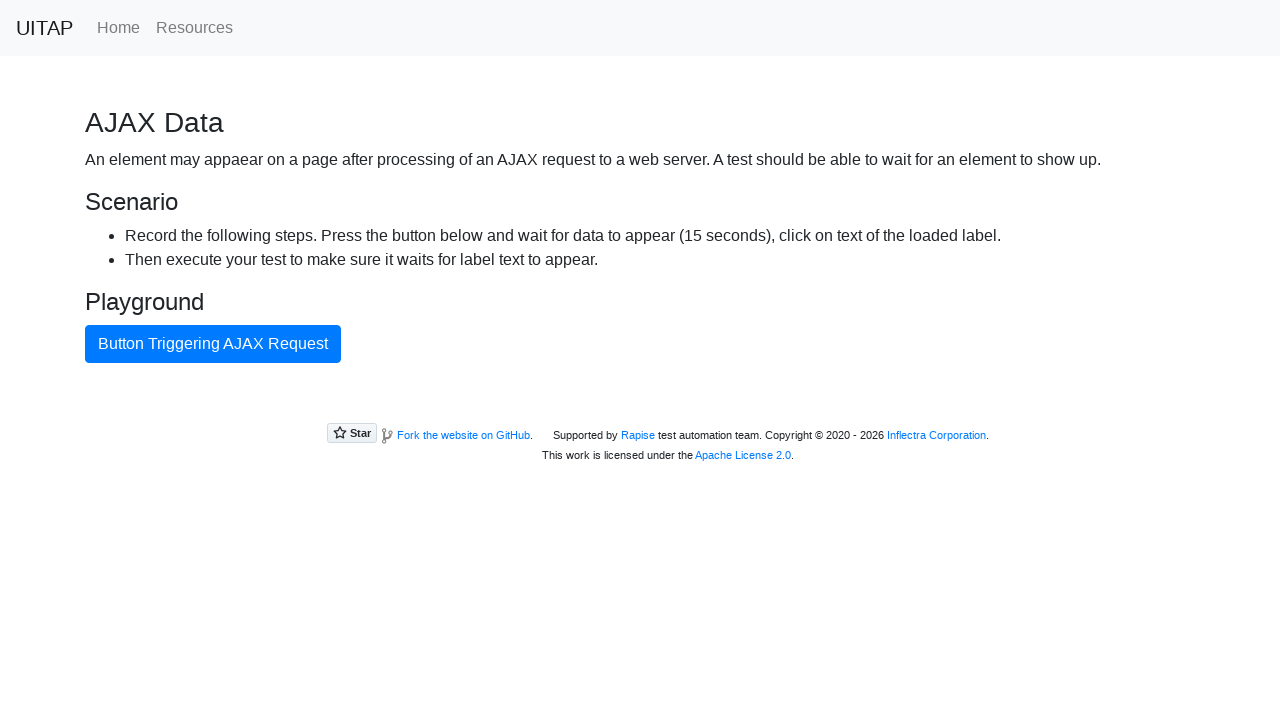

Clicked AJAX button to trigger data loading at (213, 344) on #ajaxButton
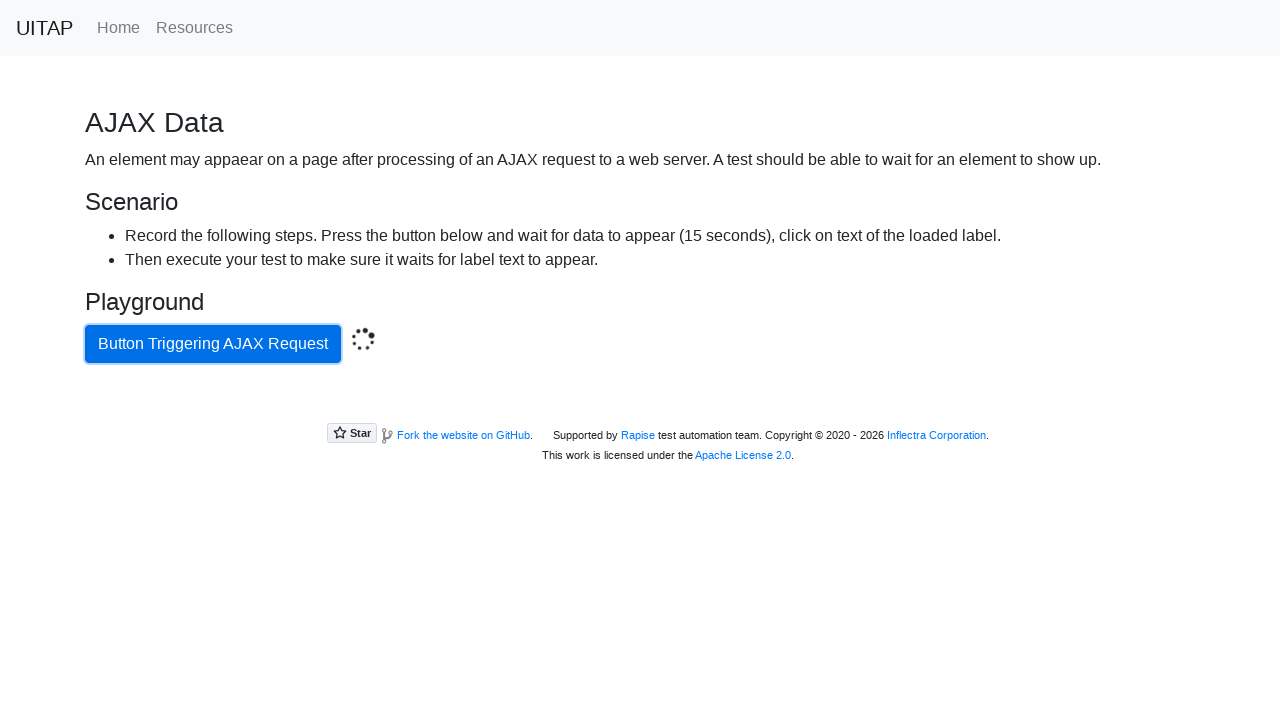

Defined locator for success message element
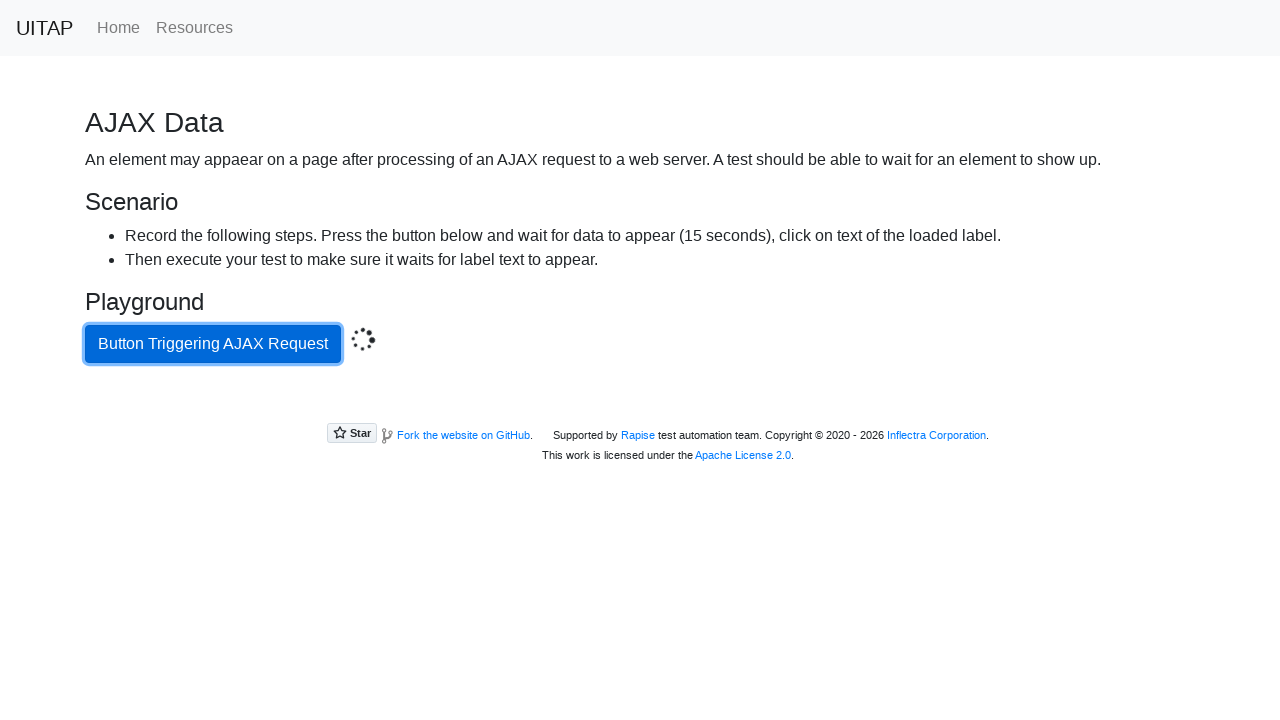

Success message became visible after AJAX request completed
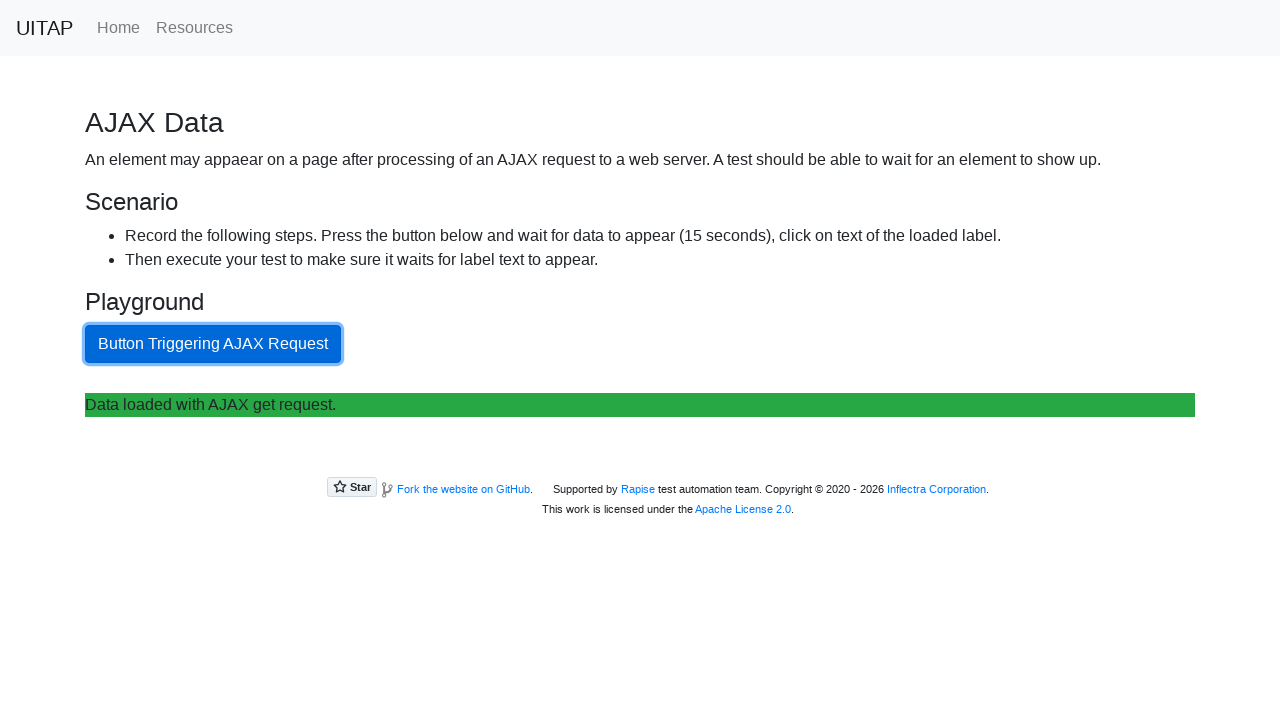

Verified success message is visible
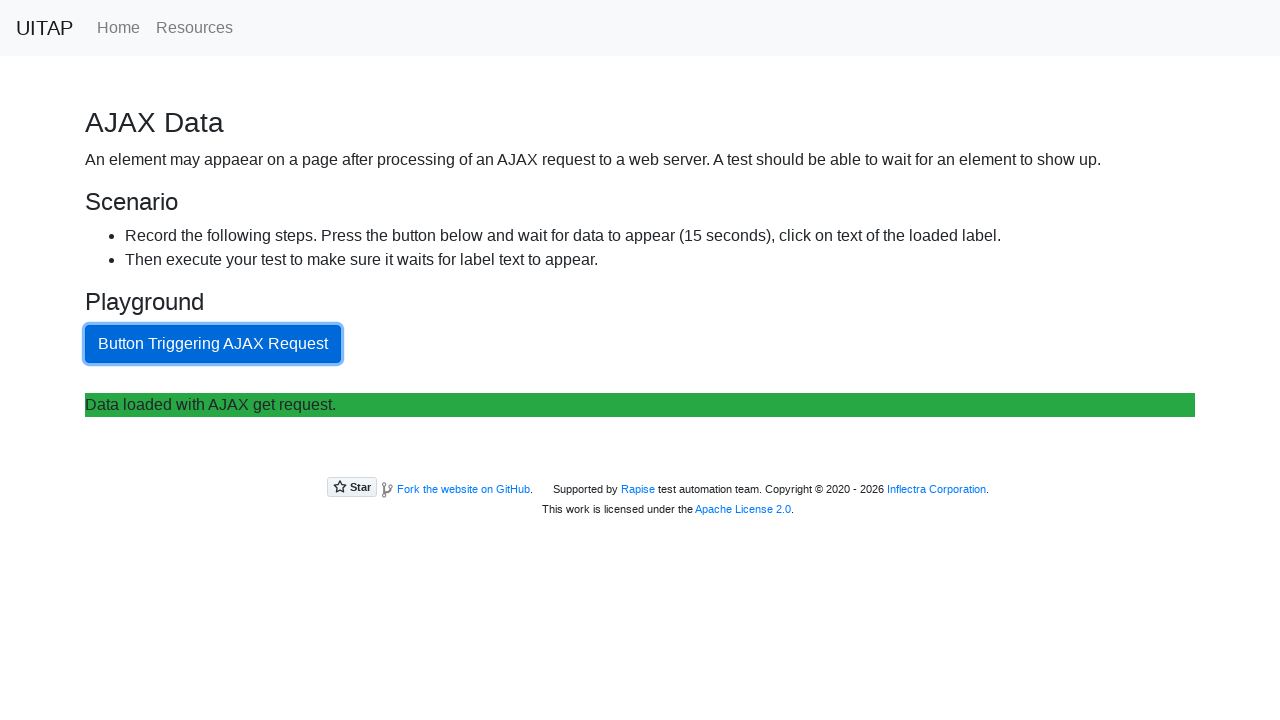

Verified success message contains correct text 'Data loaded with AJAX get request.'
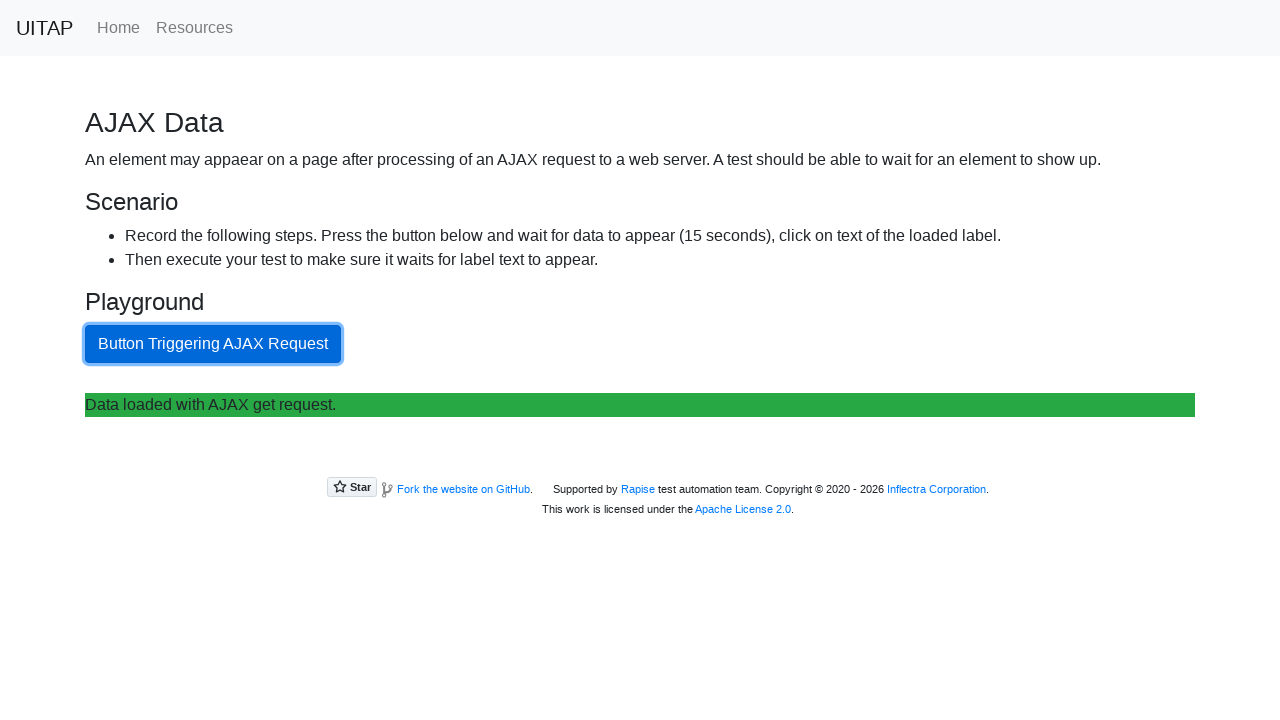

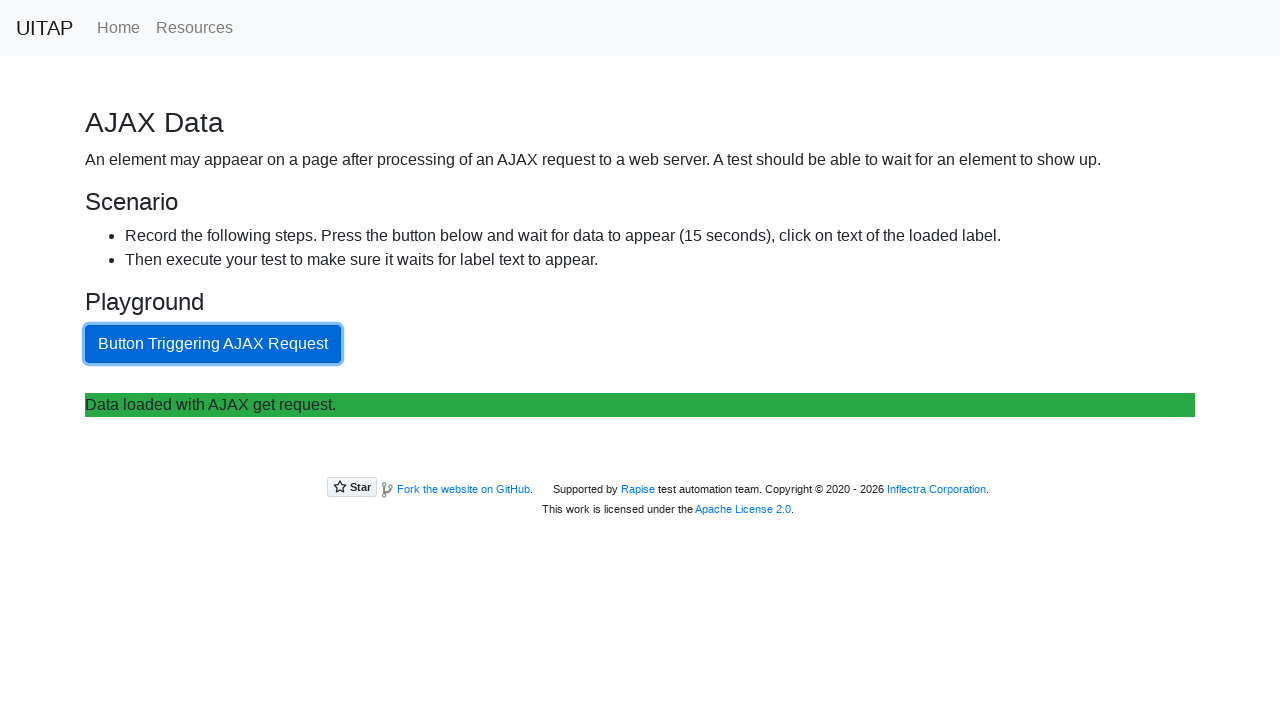